Tests multi-selection list functionality by selecting and unselecting various options using different methods (by value, label, and index)

Starting URL: https://omayo.blogspot.com/

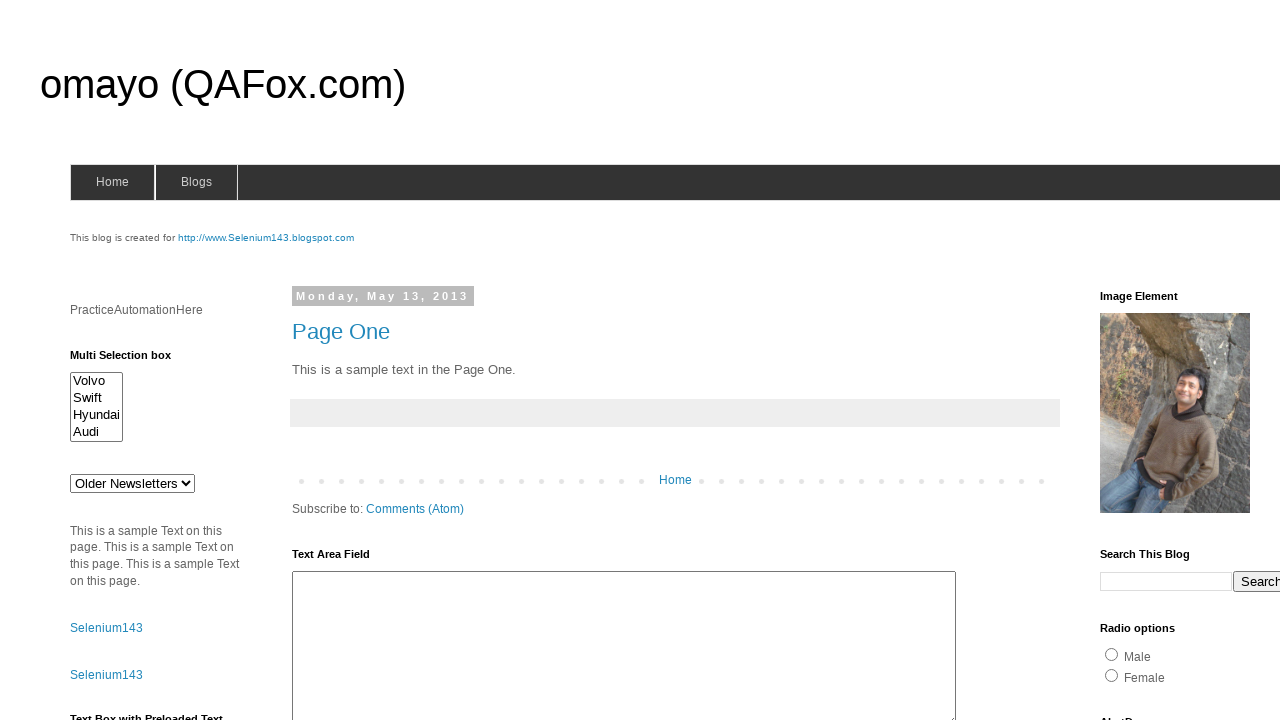

Selected 'volvox' option by value from multi-select list on select#multiselect1
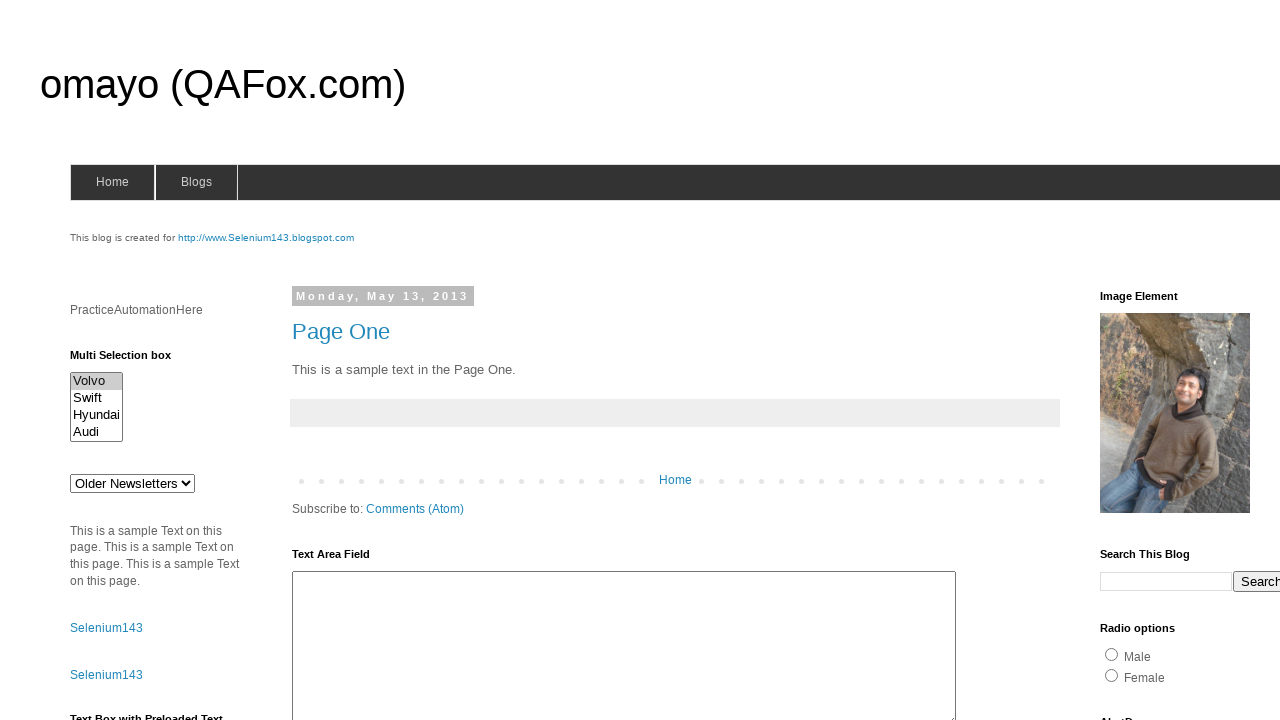

Selected 'Swift' option by label from multi-select list on select#multiselect1
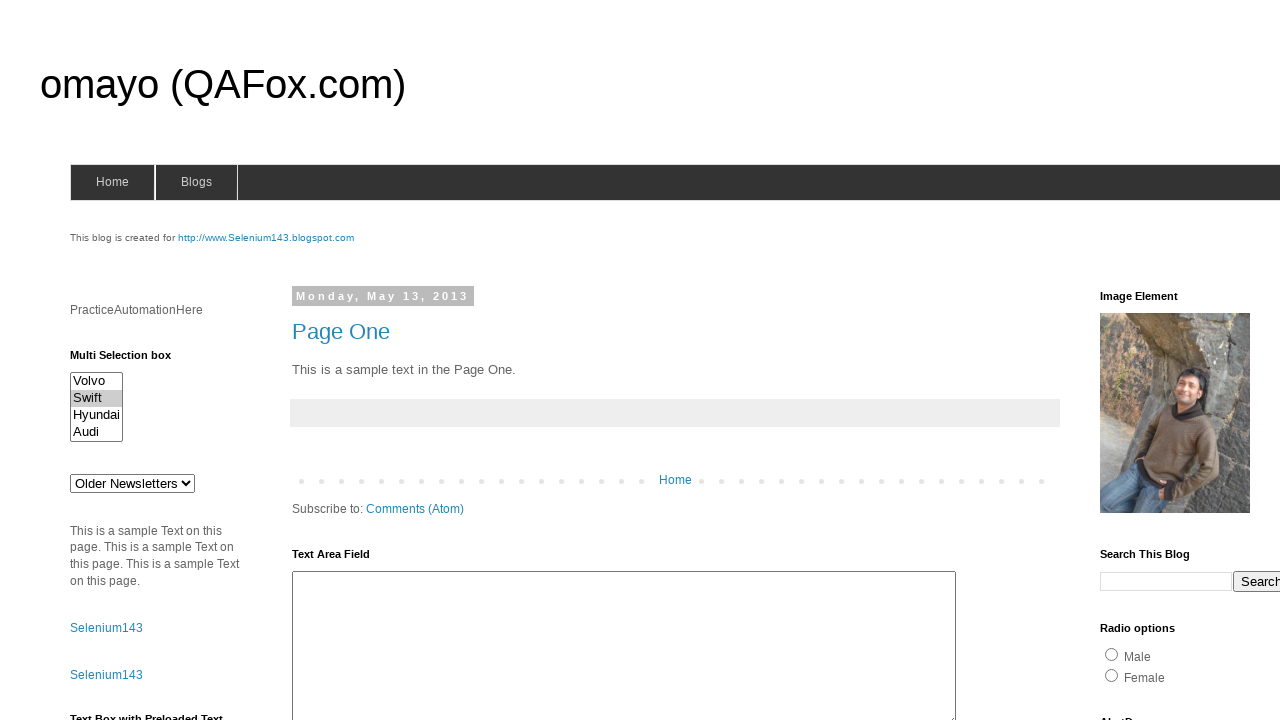

Selected option at index 3 from multi-select list on select#multiselect1
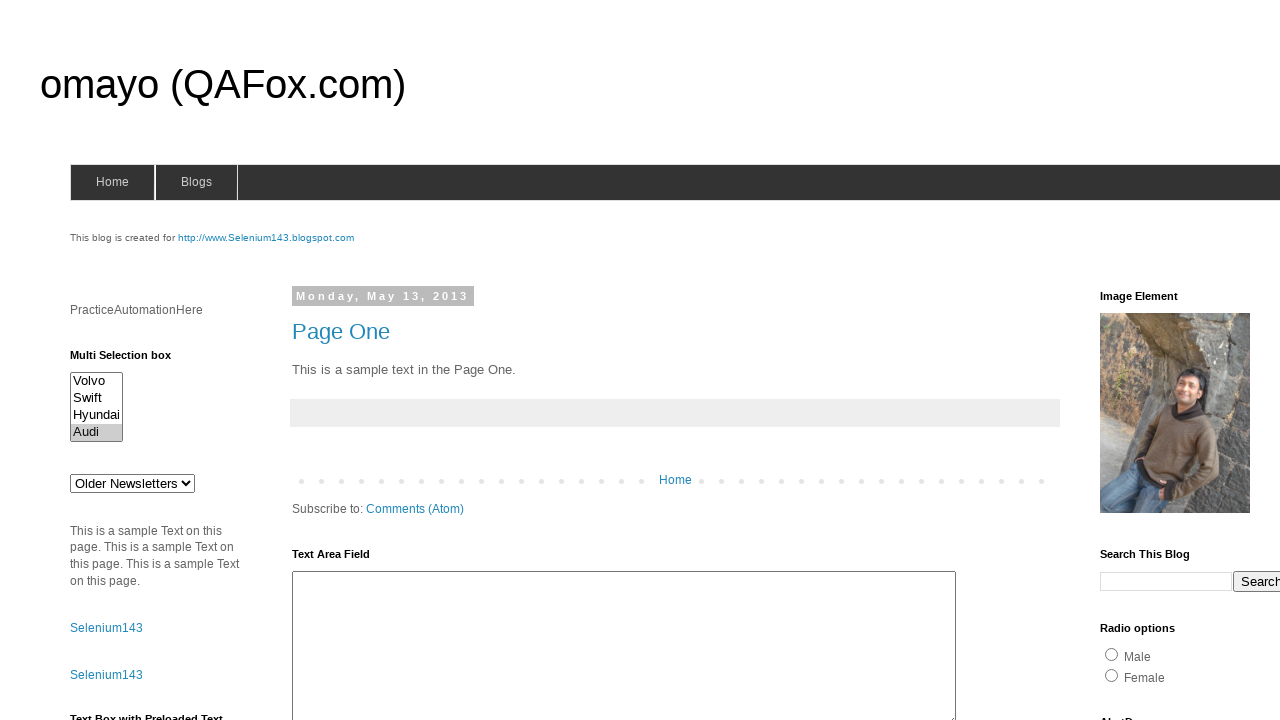

Updated selection to only include 'Swift' and 'Hyundai', effectively unselecting 'volvox' on select#multiselect1
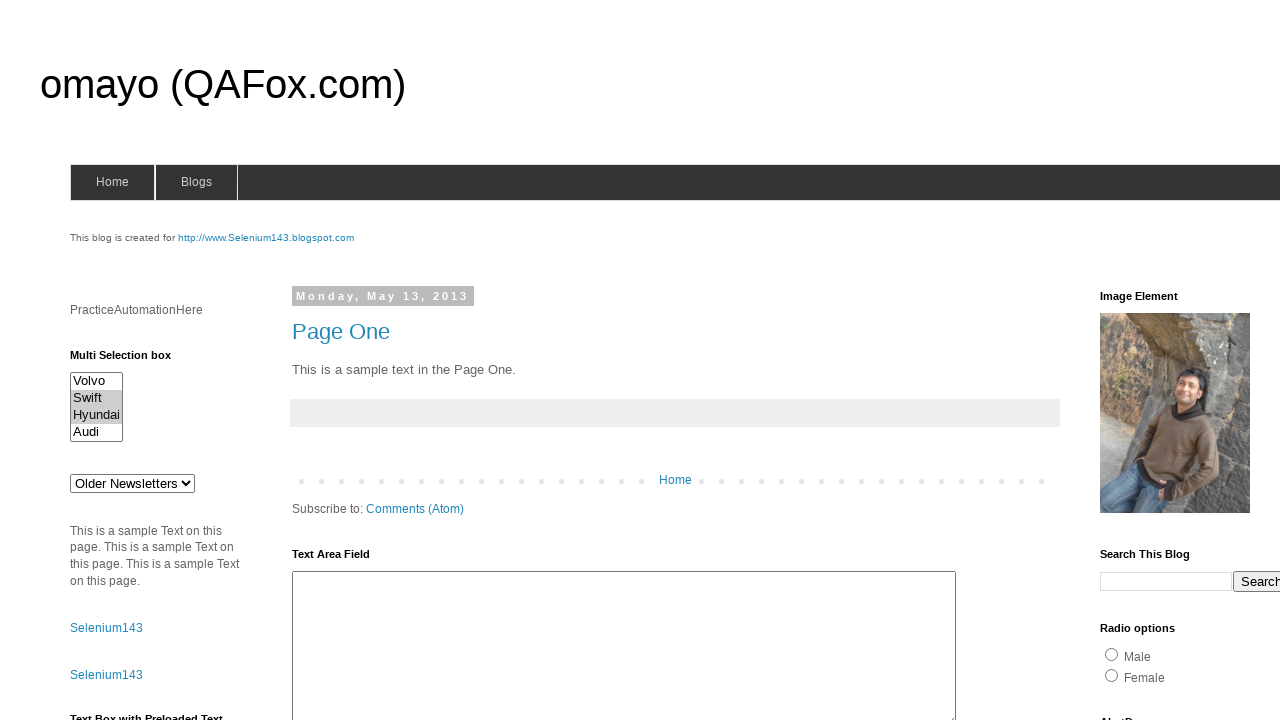

Retrieved text values of all currently selected options from multi-select list
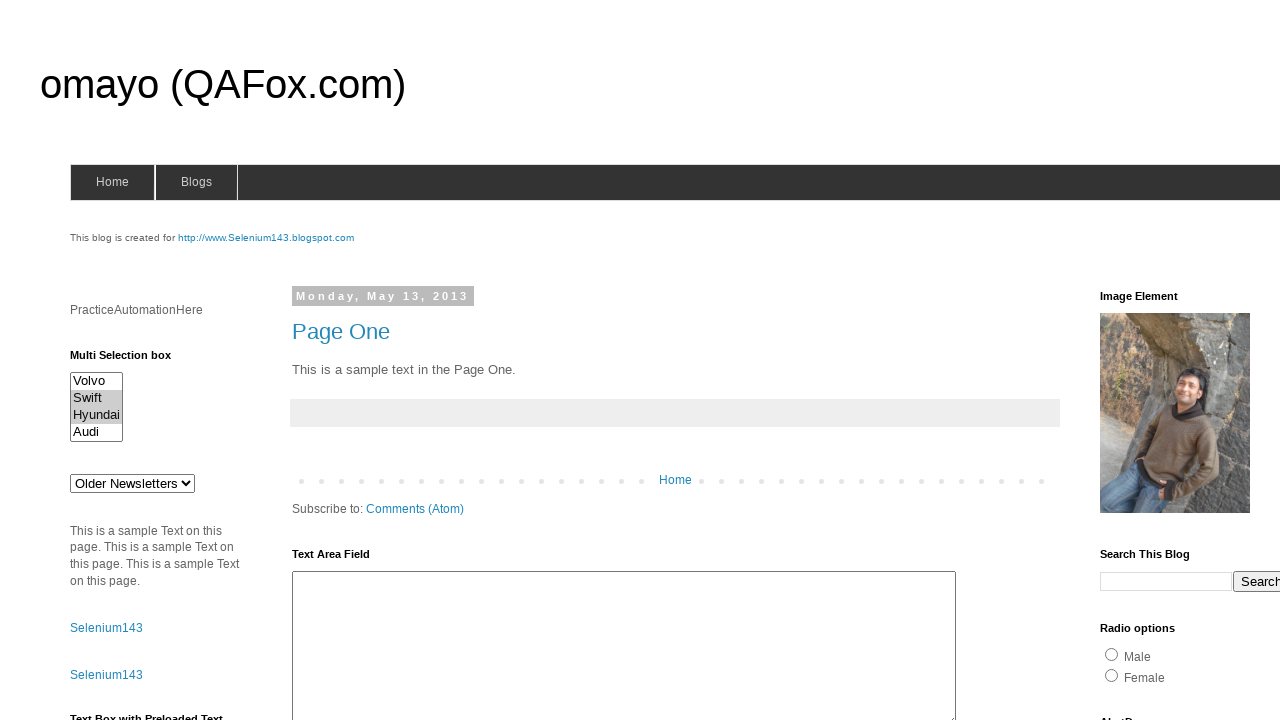

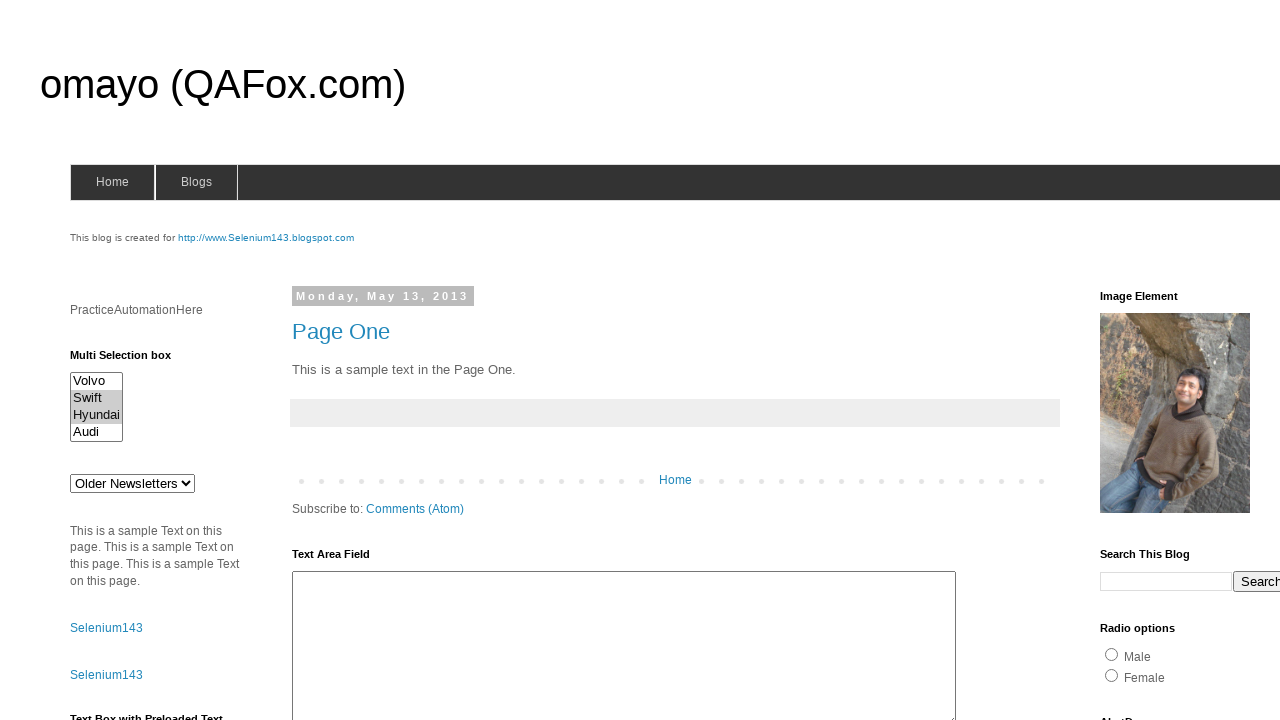